Navigates to Rahul Shetty Academy website and maximizes the browser window

Starting URL: https://rahulshettyacademy.com

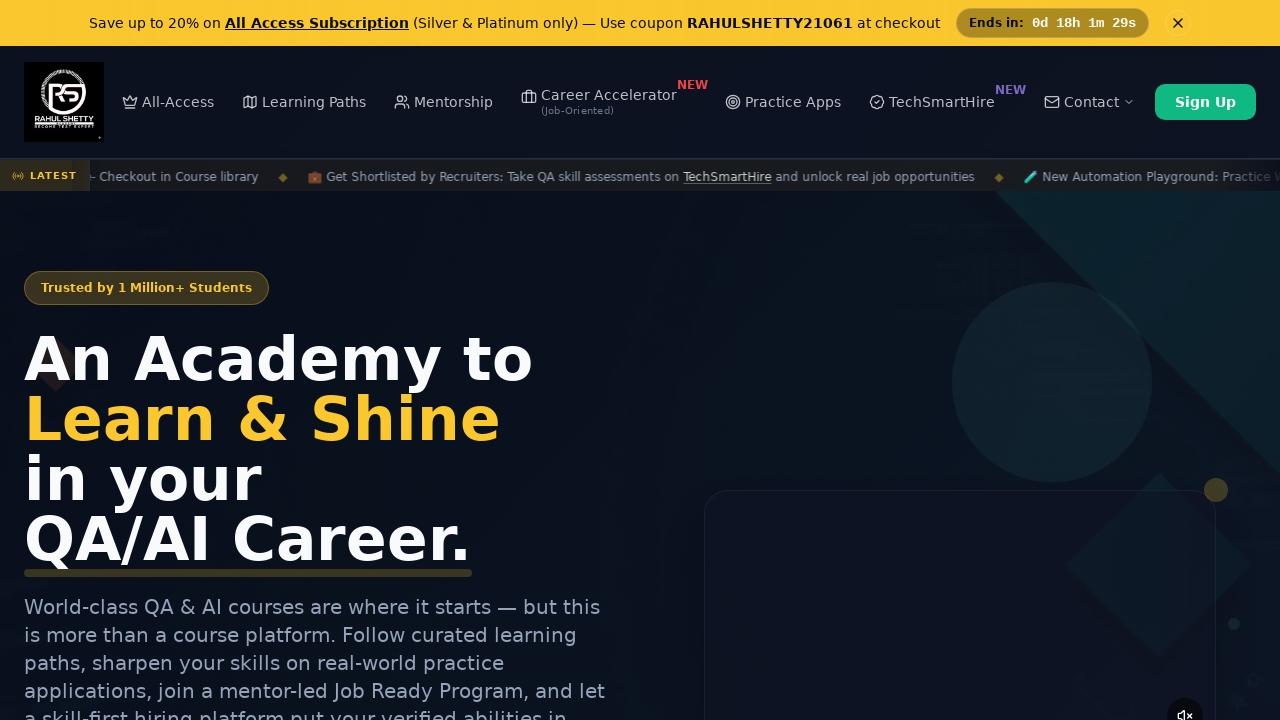

Set viewport size to 1920x1080 to maximize browser window
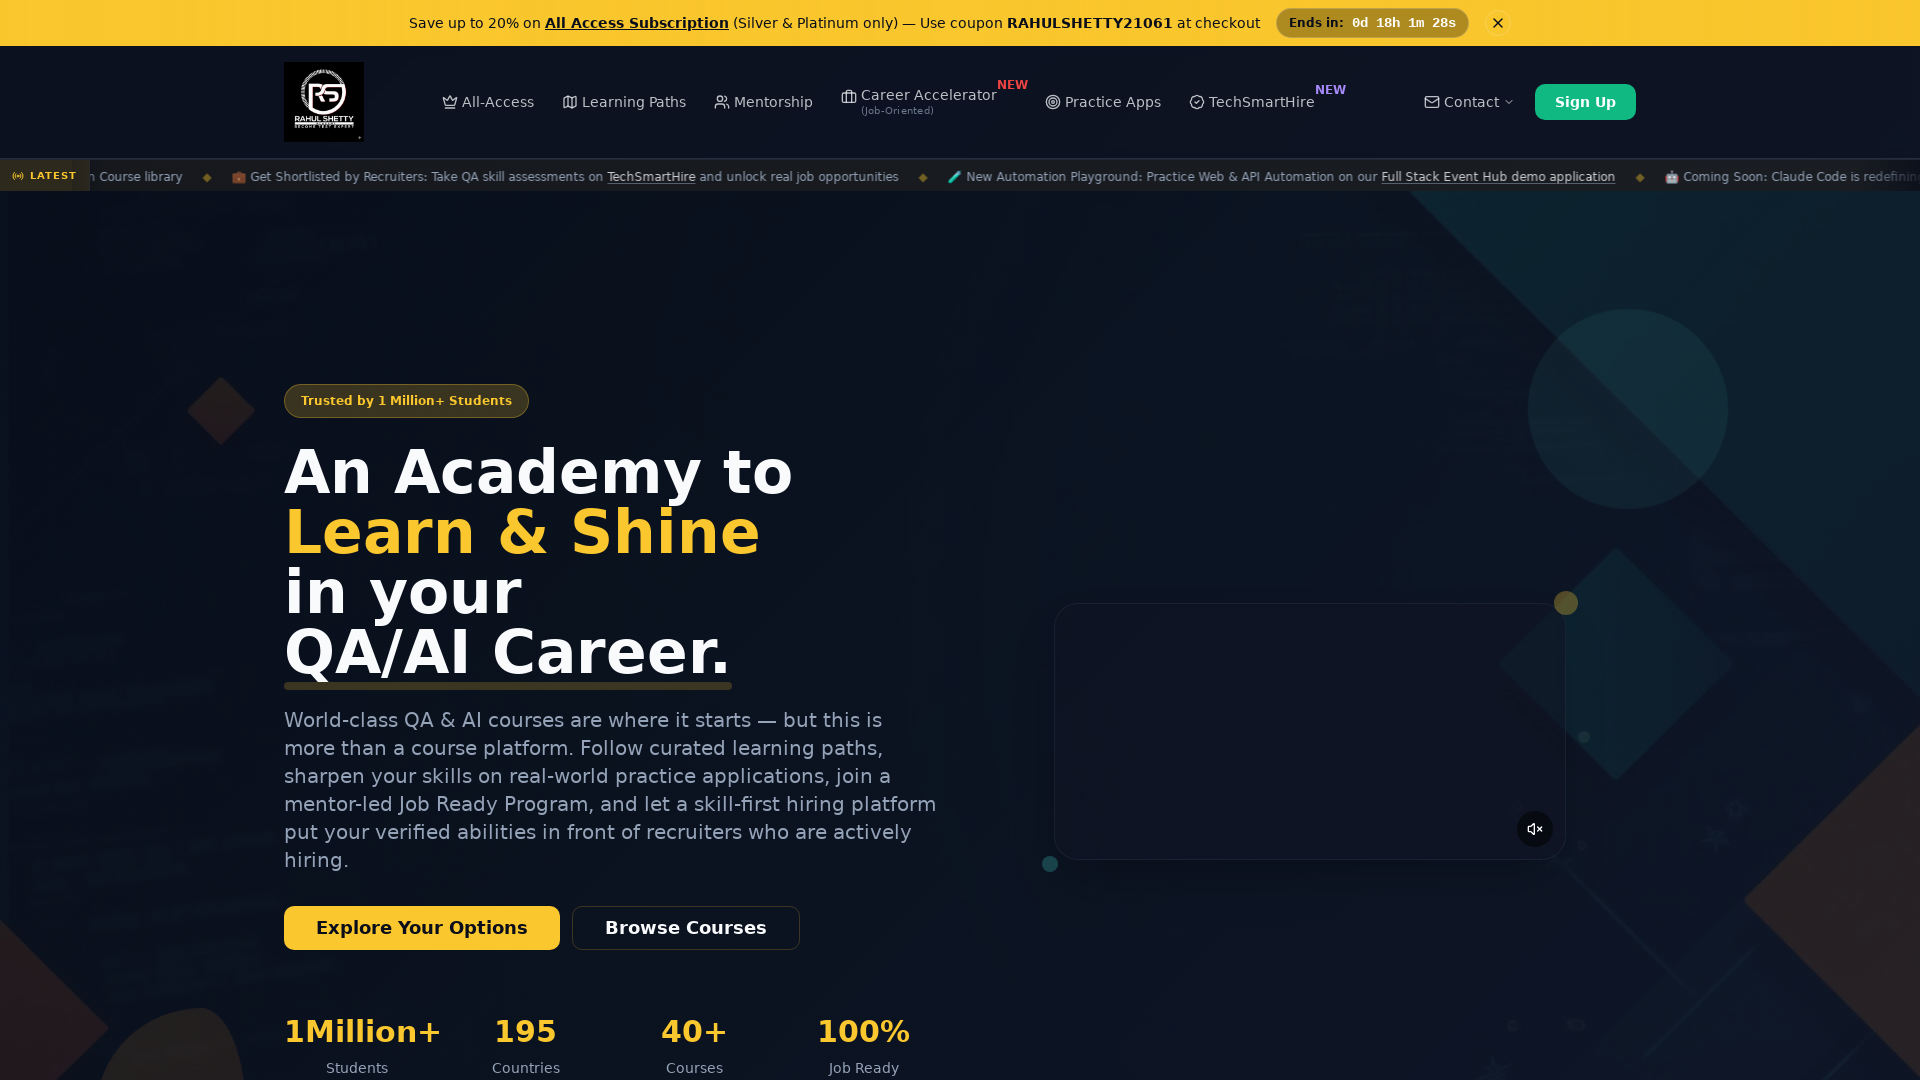

Page loaded and DOM content is ready
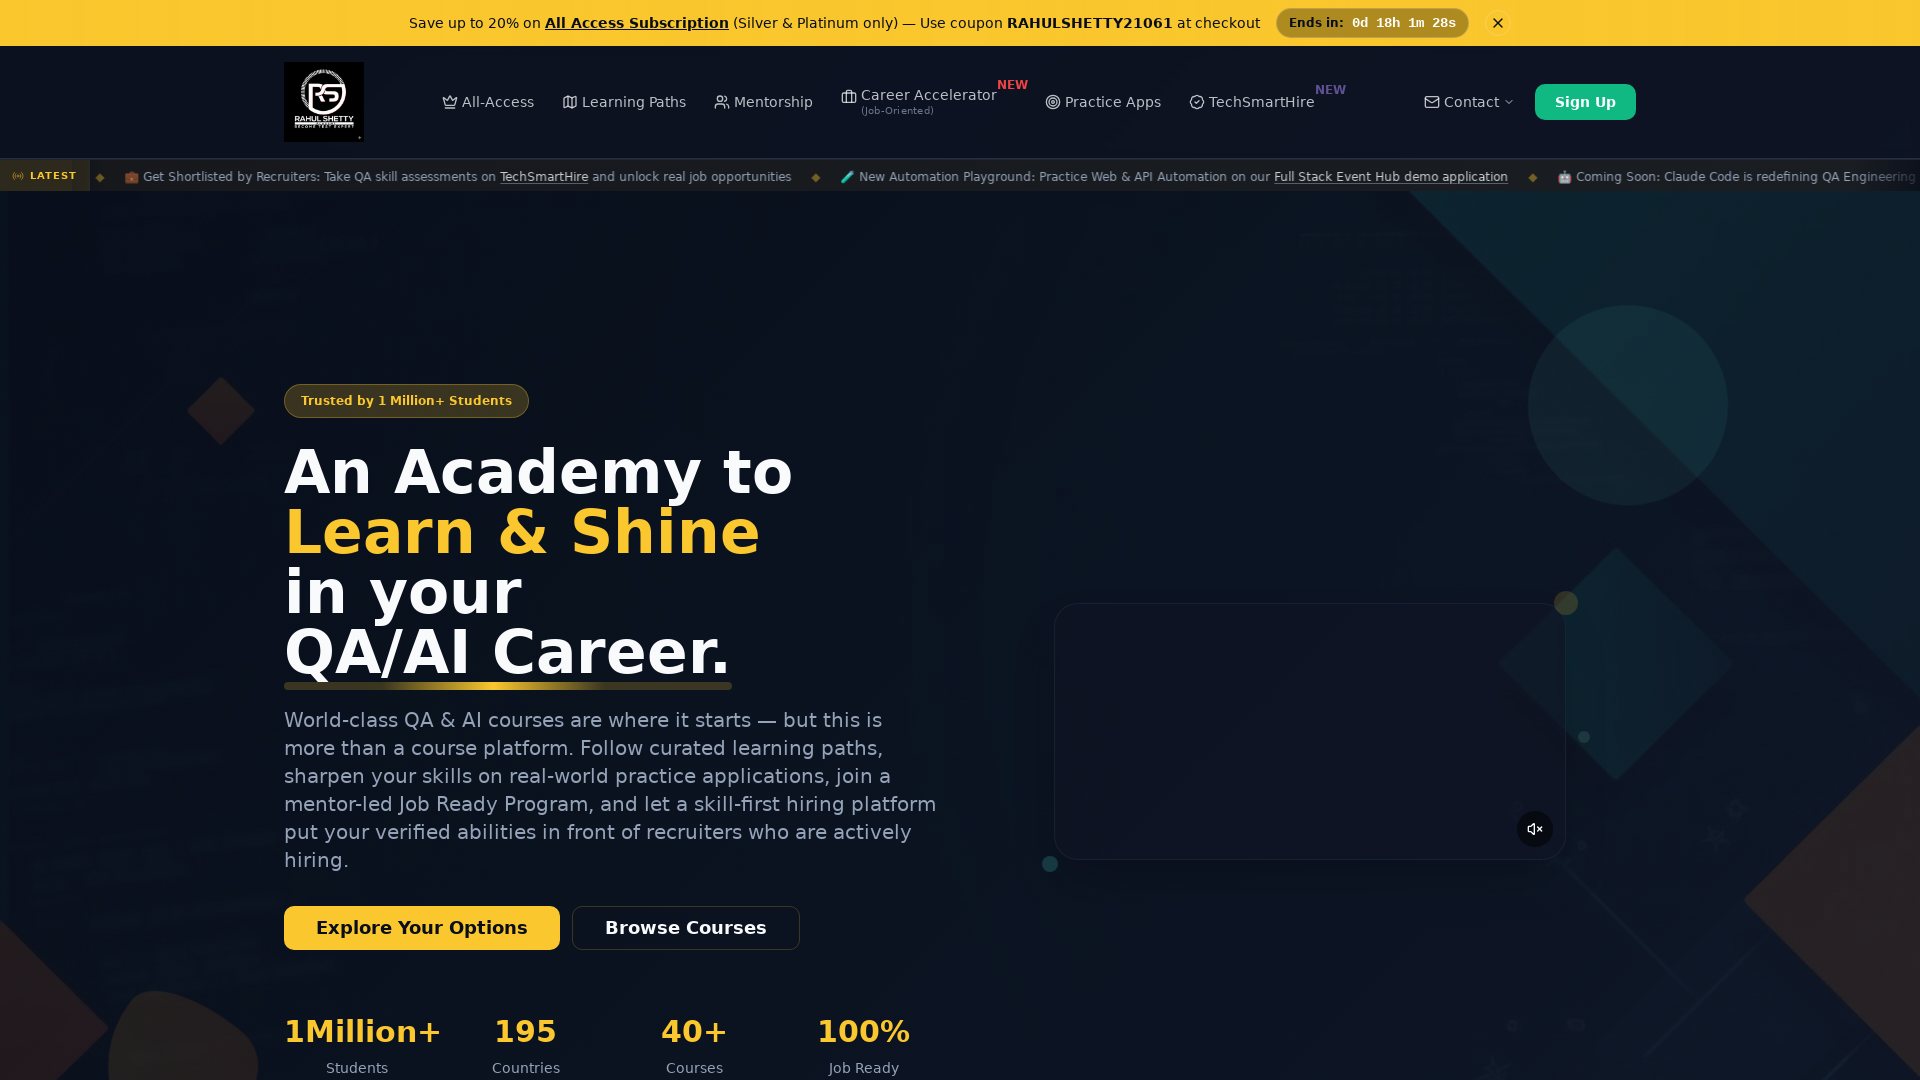

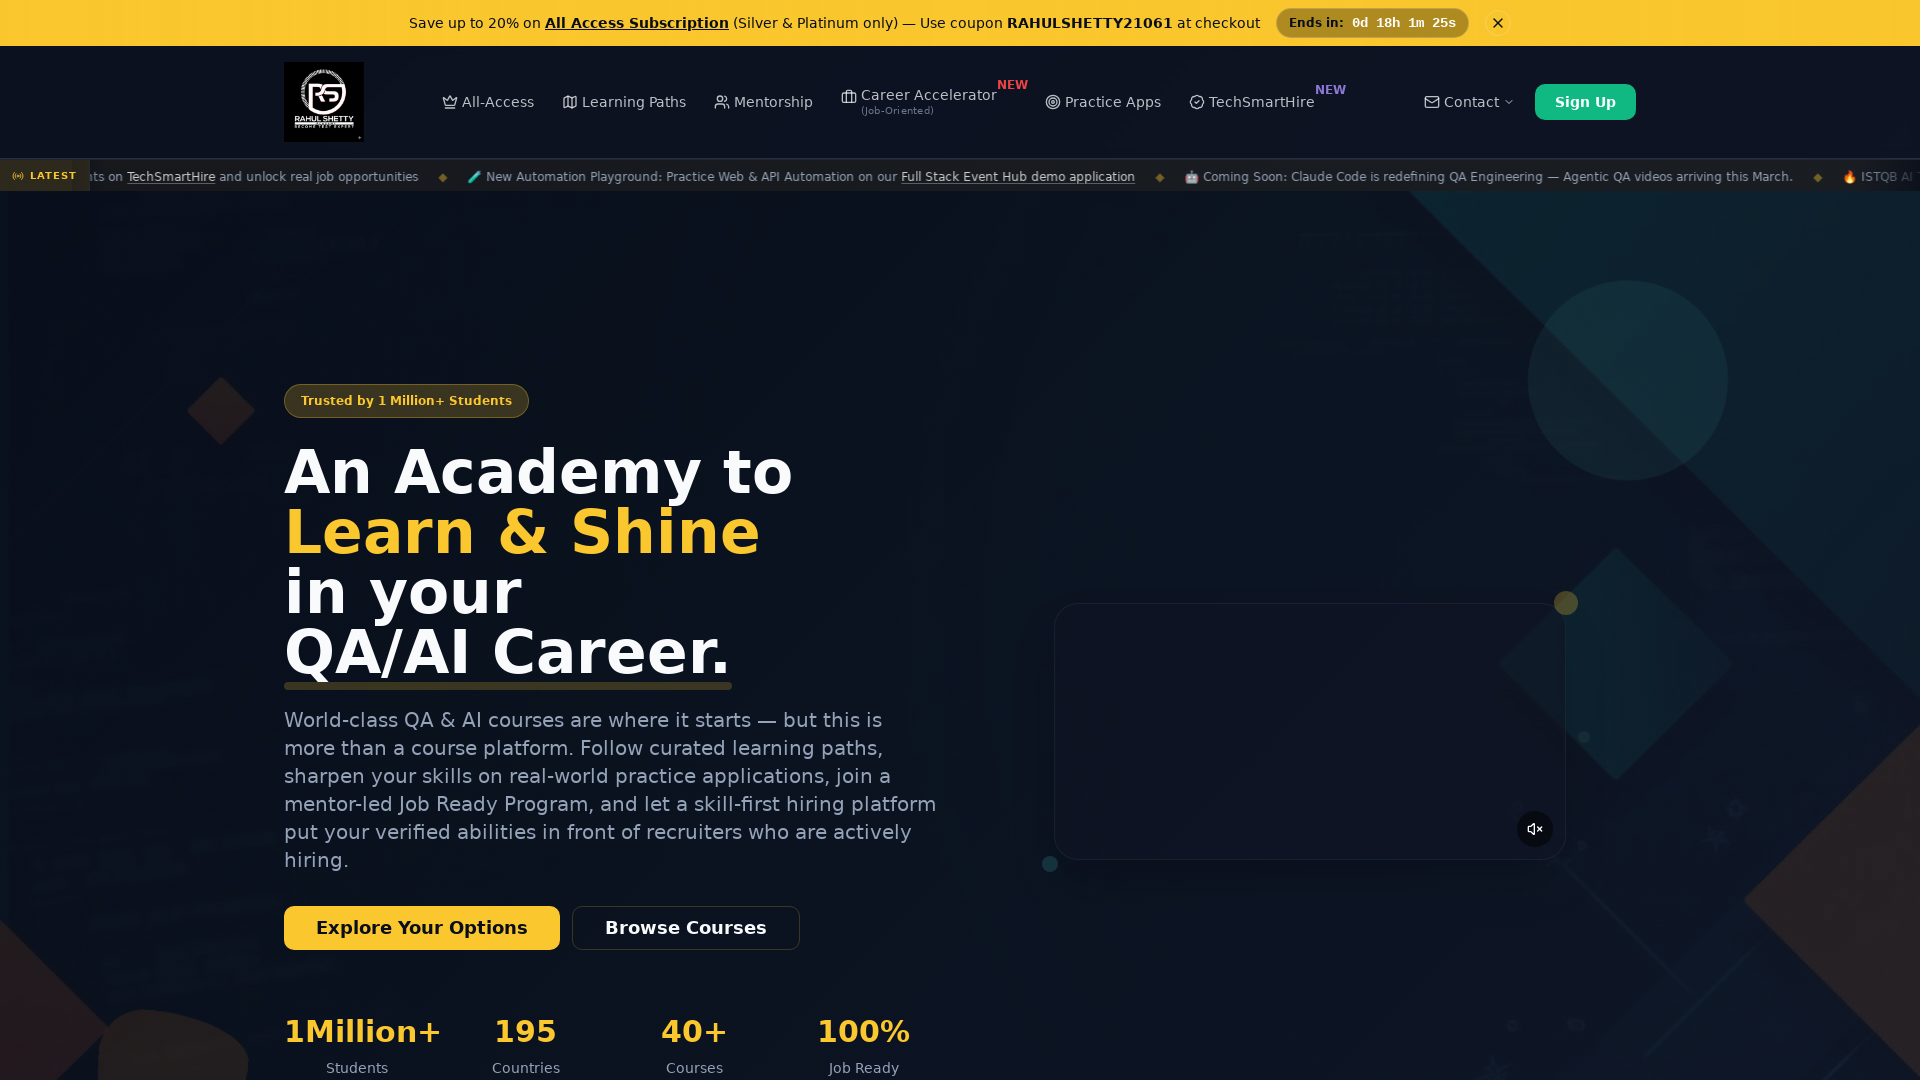